Tests tooltip functionality by hovering over an element inside an iframe and retrieving tooltip text

Starting URL: https://jqueryui.com/tooltip/

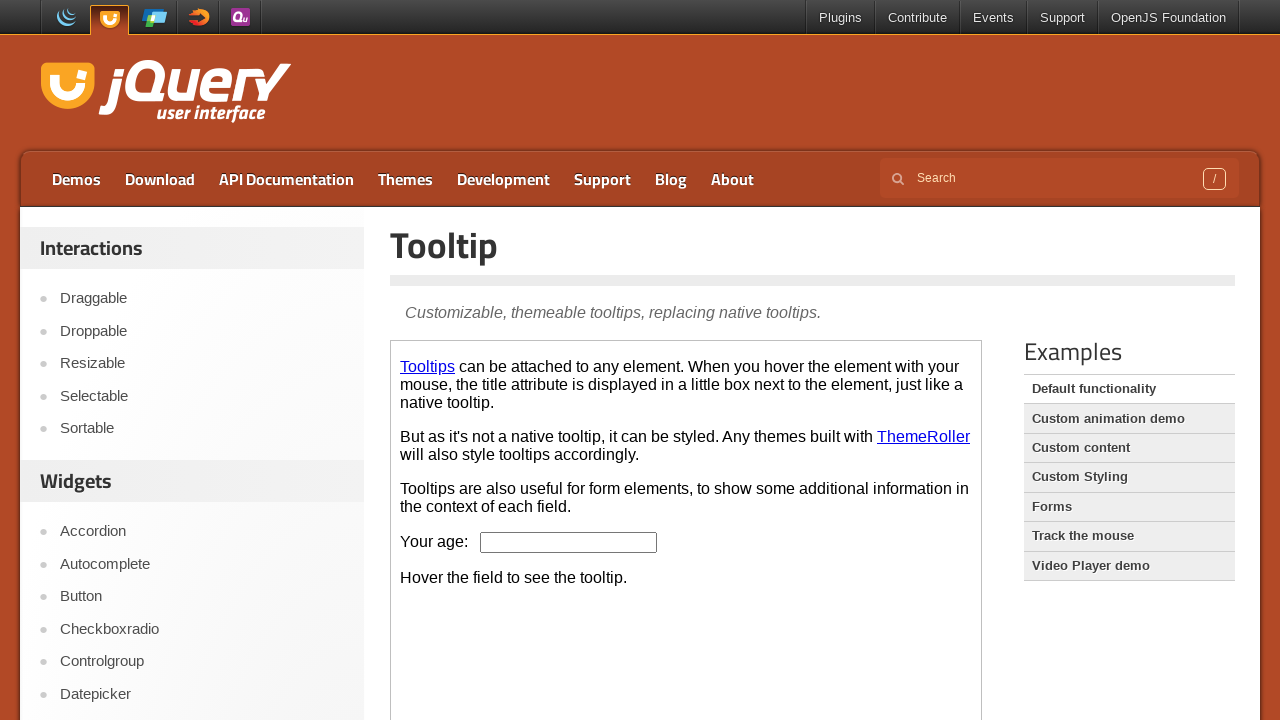

Located the demo iframe
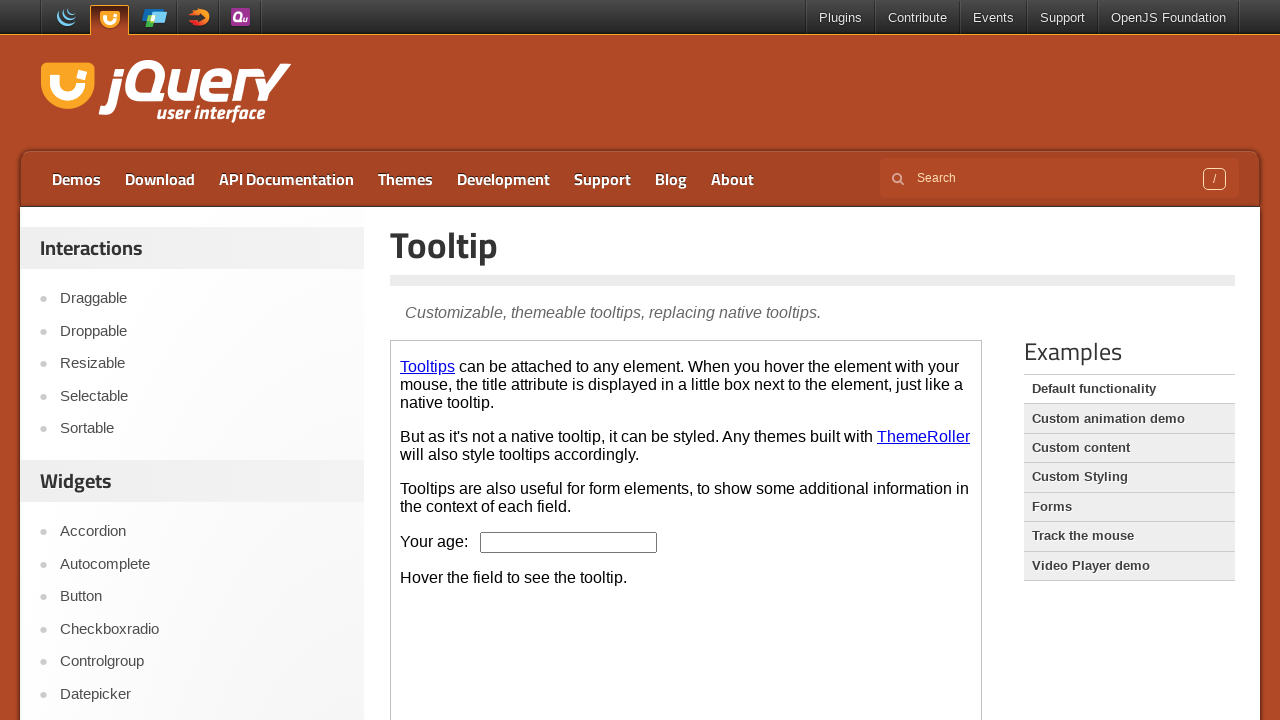

Located the age input field
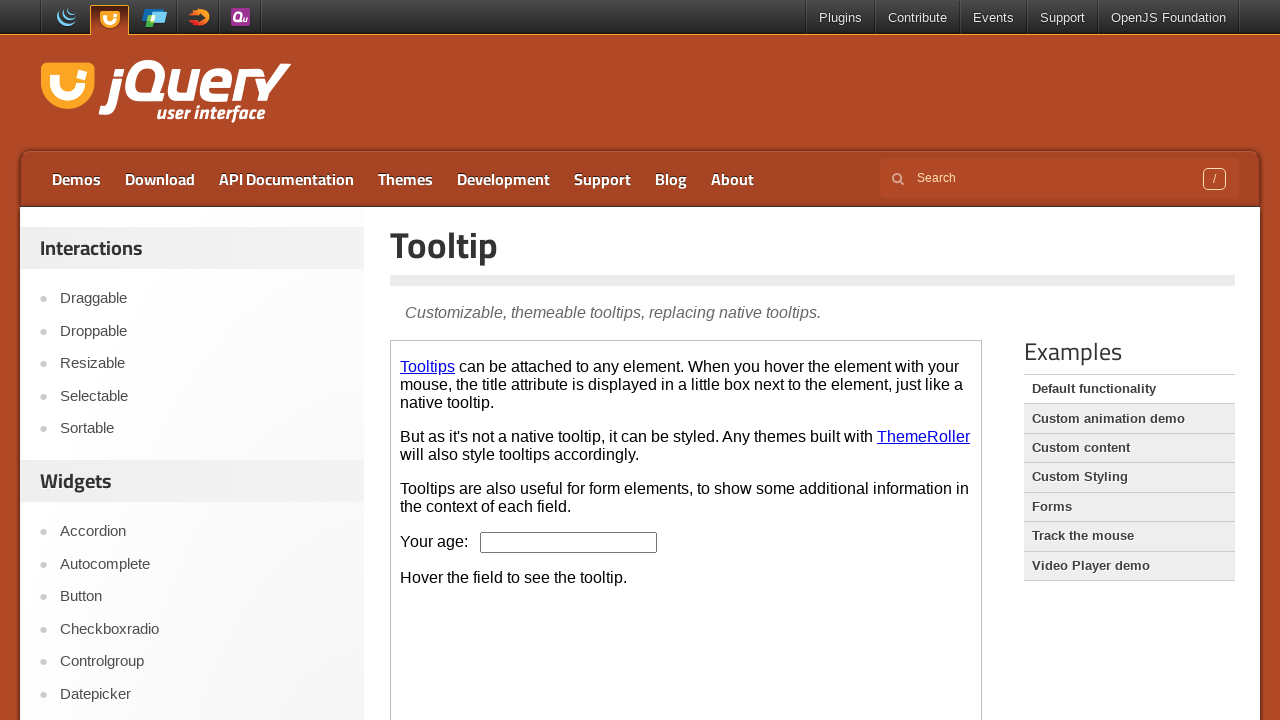

Located the tooltip content element
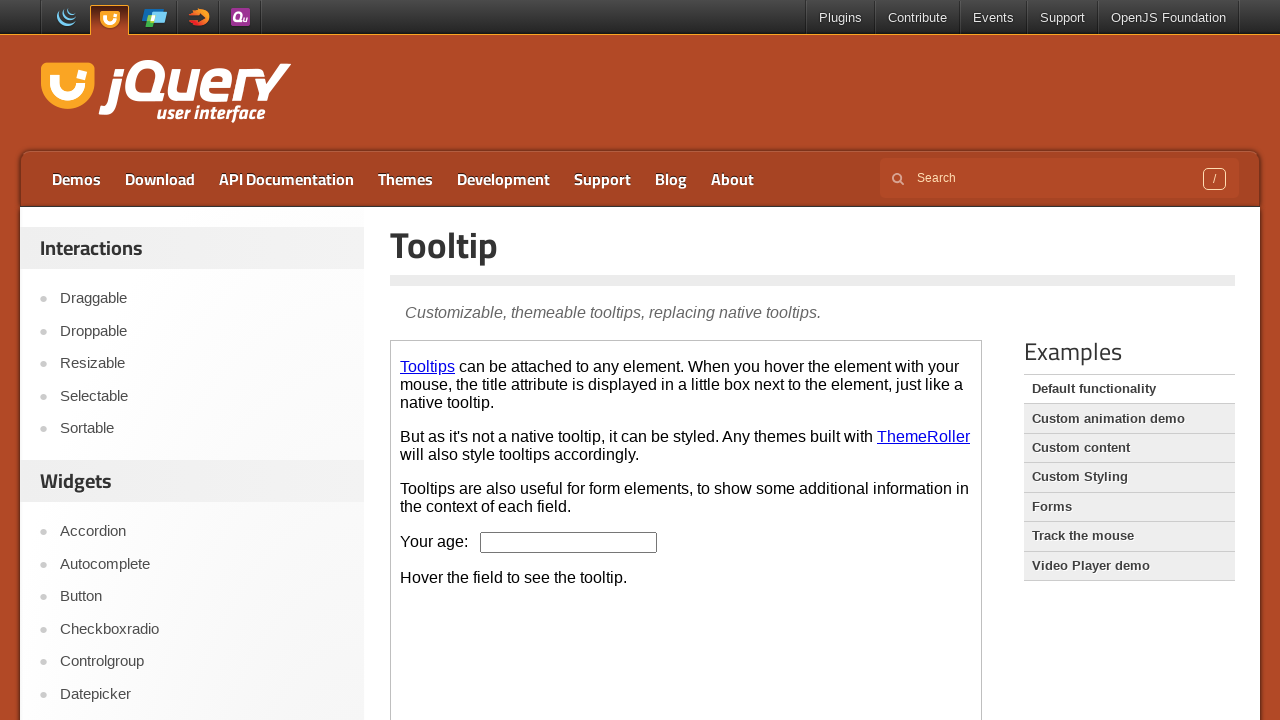

Hovered over the age input field to trigger tooltip at (569, 542) on .demo-frame >> internal:control=enter-frame >> #age
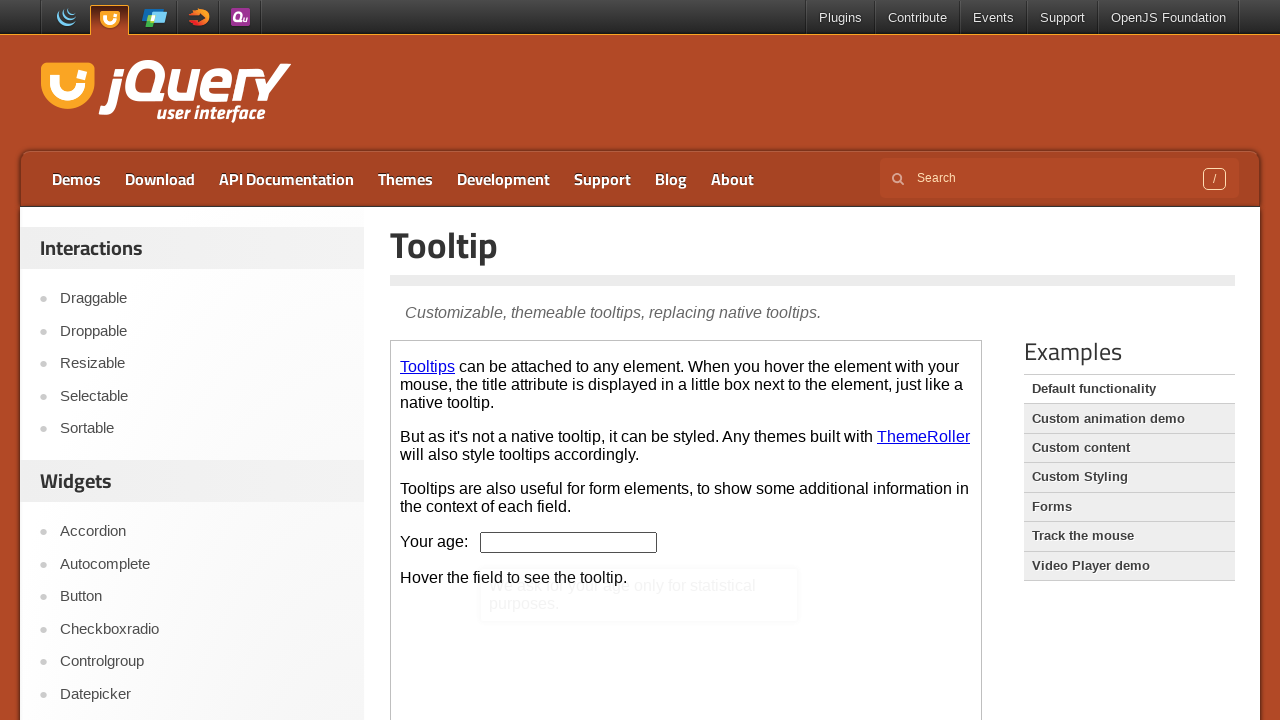

Retrieved tooltip text content
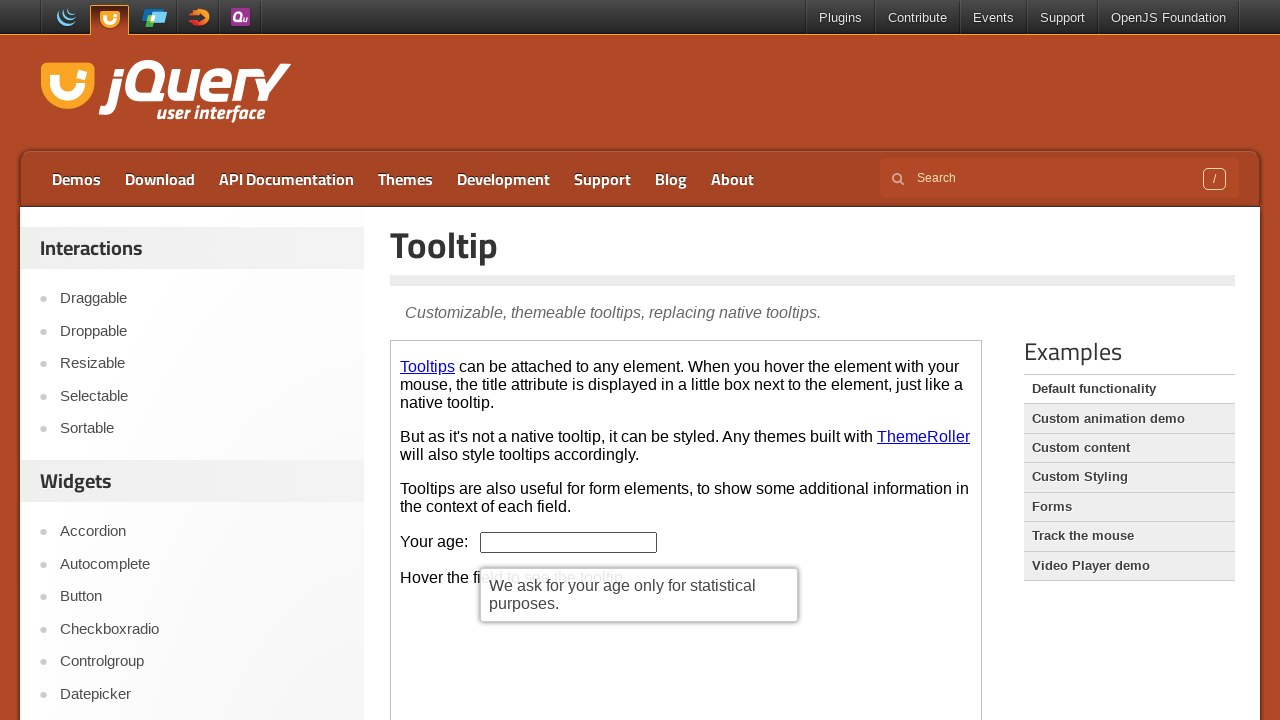

Printed tooltip text: We ask for your age only for statistical purposes.
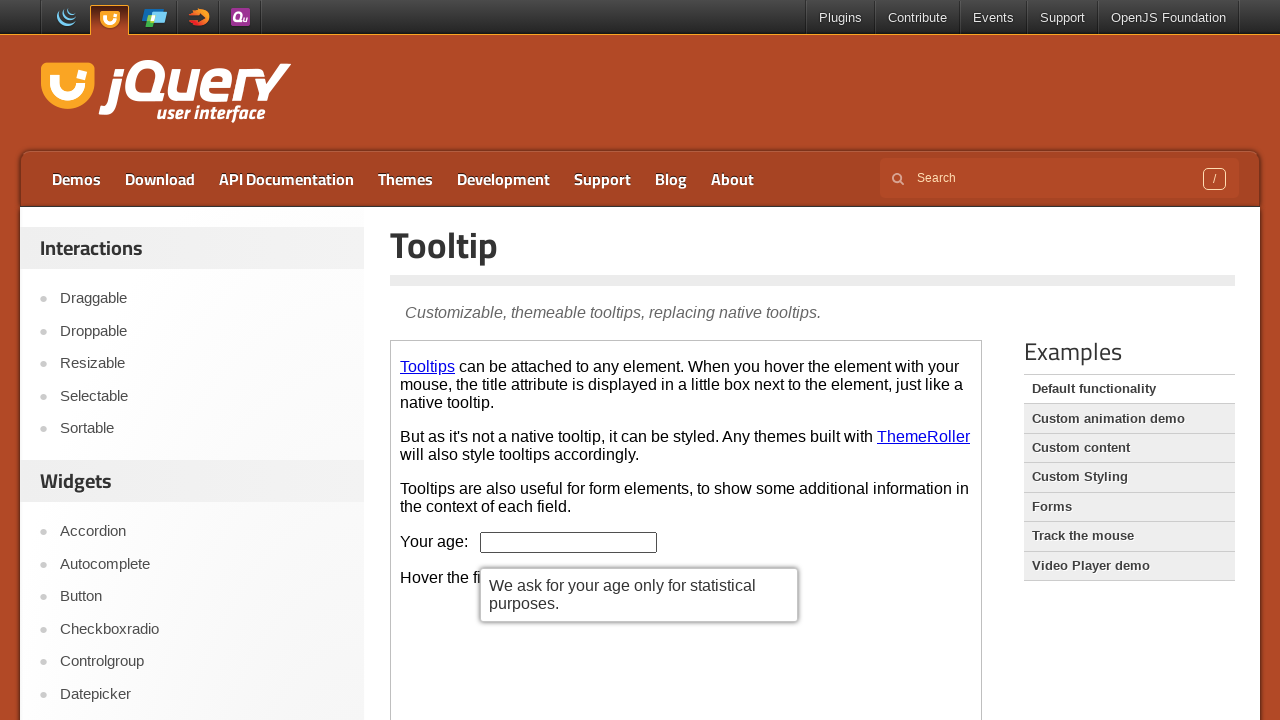

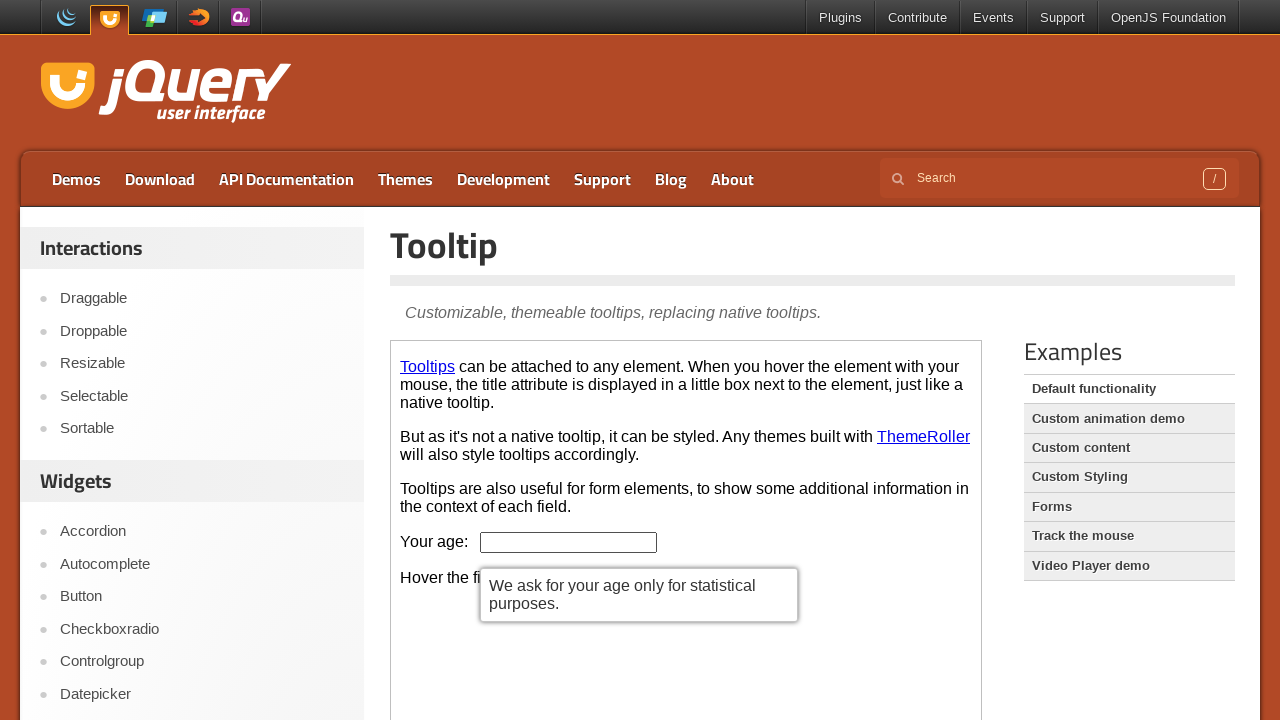